Tests checkbox selection, dropdown selection, text input, and alert handling by selecting a checkbox, using its value to fill other form fields, and verifying the alert message contains the expected text

Starting URL: https://www.rahulshettyacademy.com/AutomationPractice/

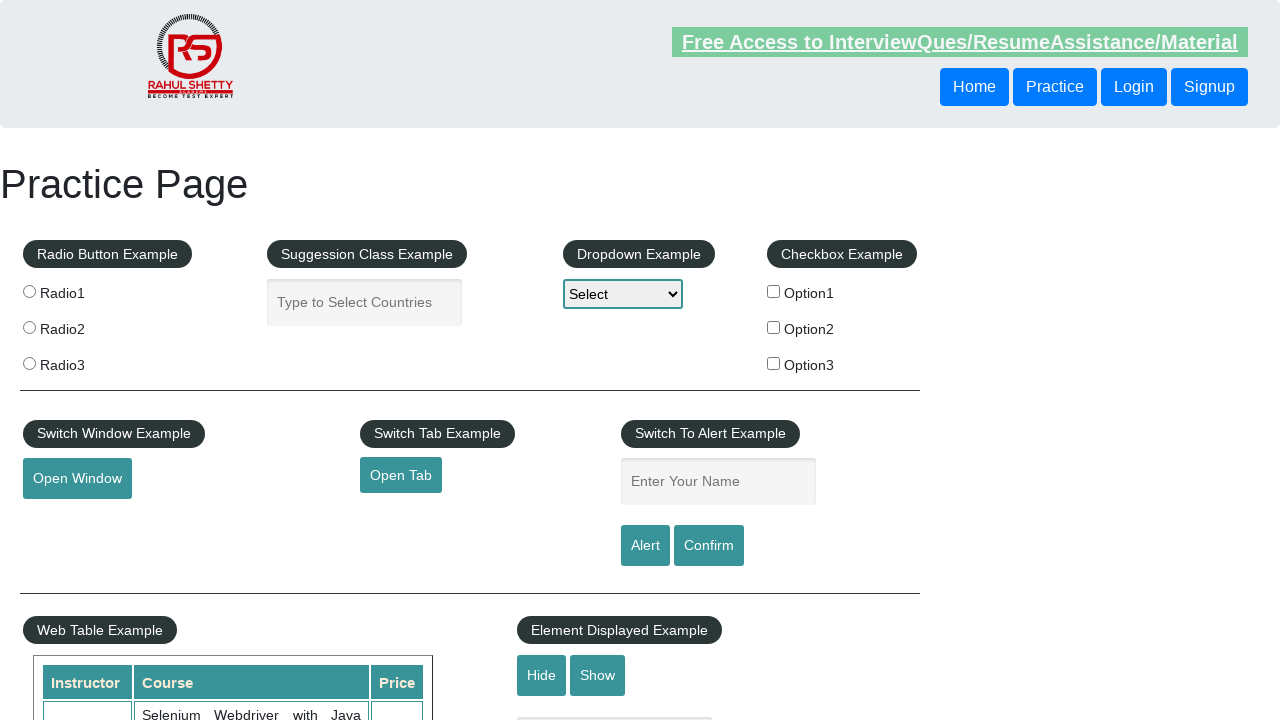

Clicked the second checkbox option at (774, 327) on #checkBoxOption2
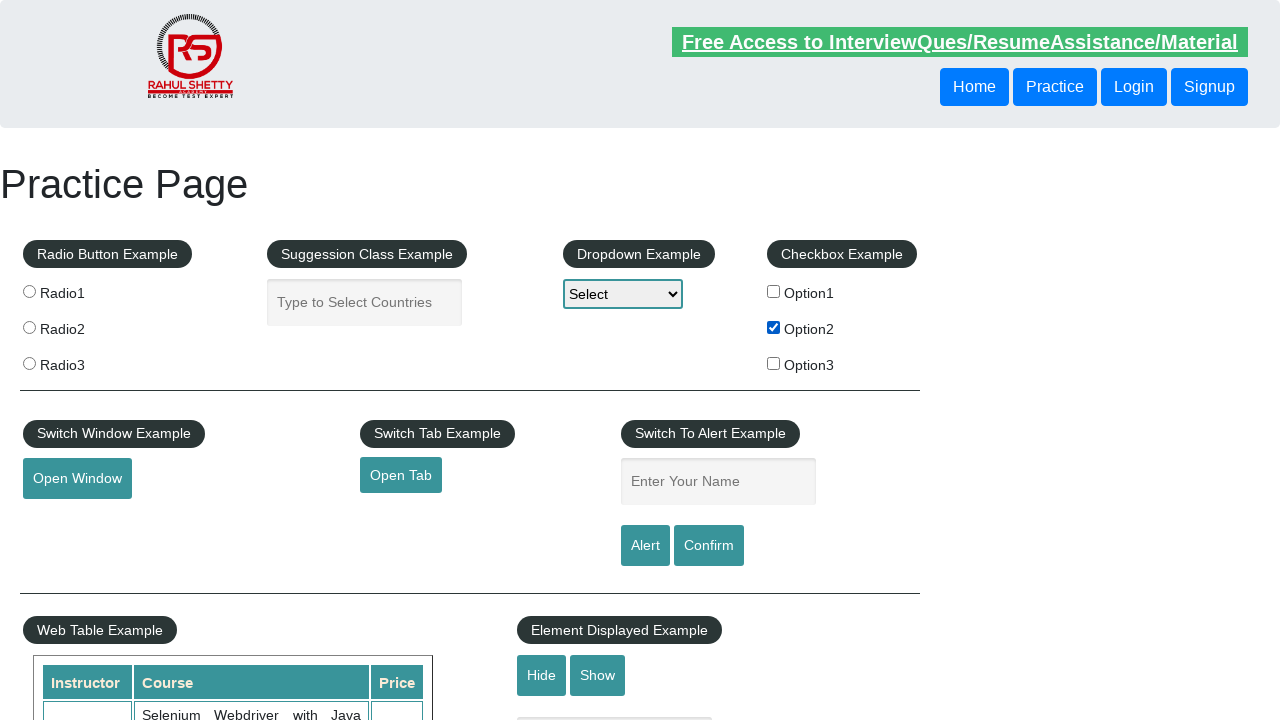

Located all checkbox elements
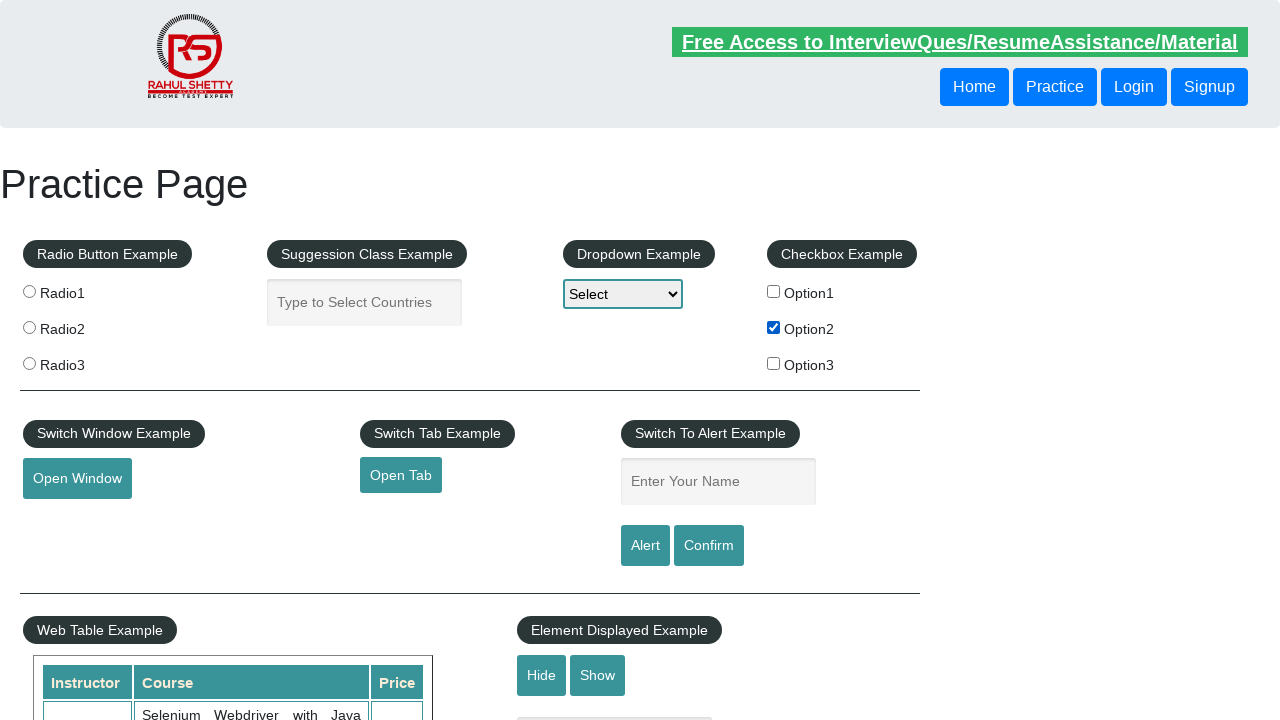

Found 3 checkbox elements
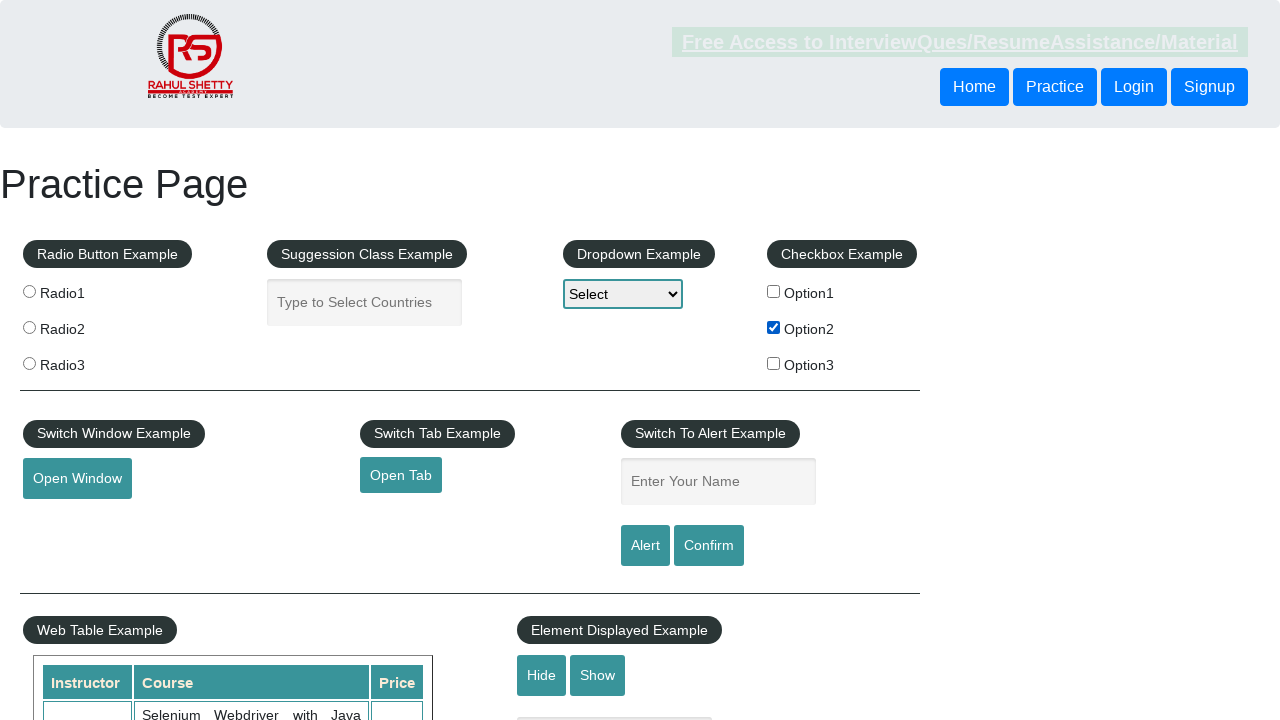

Inspecting checkbox 1 of 3
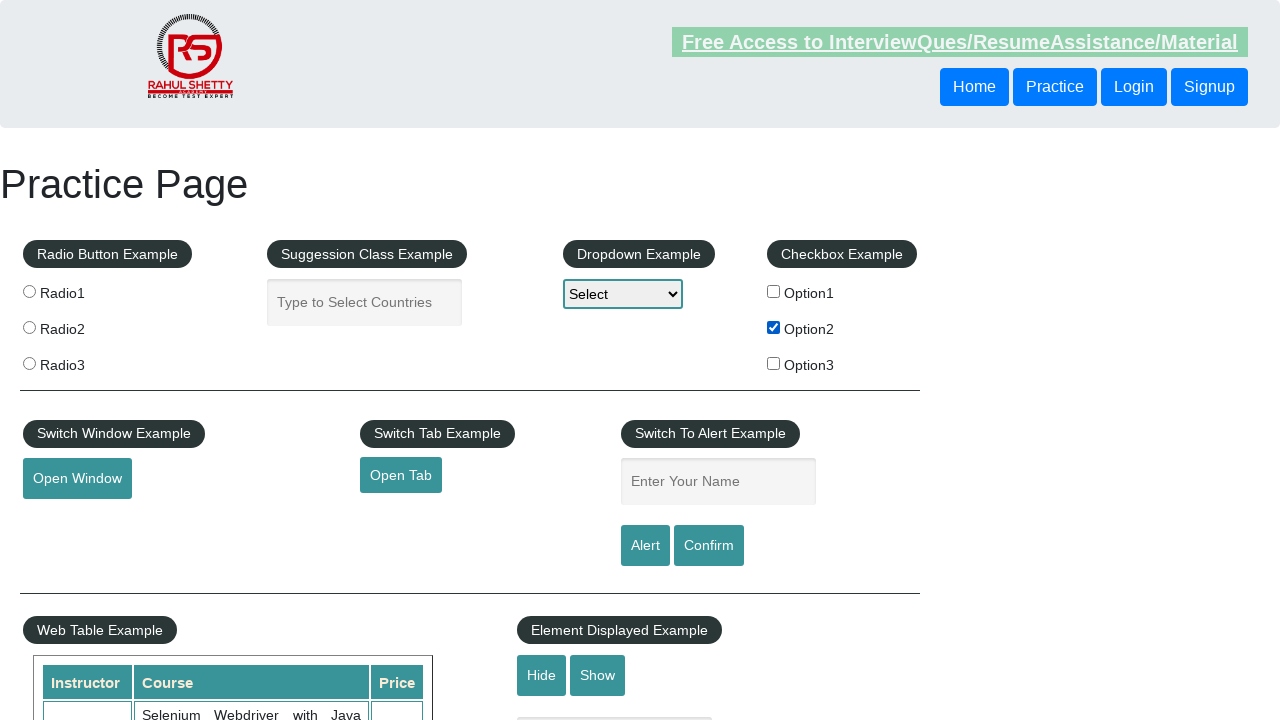

Inspecting checkbox 2 of 3
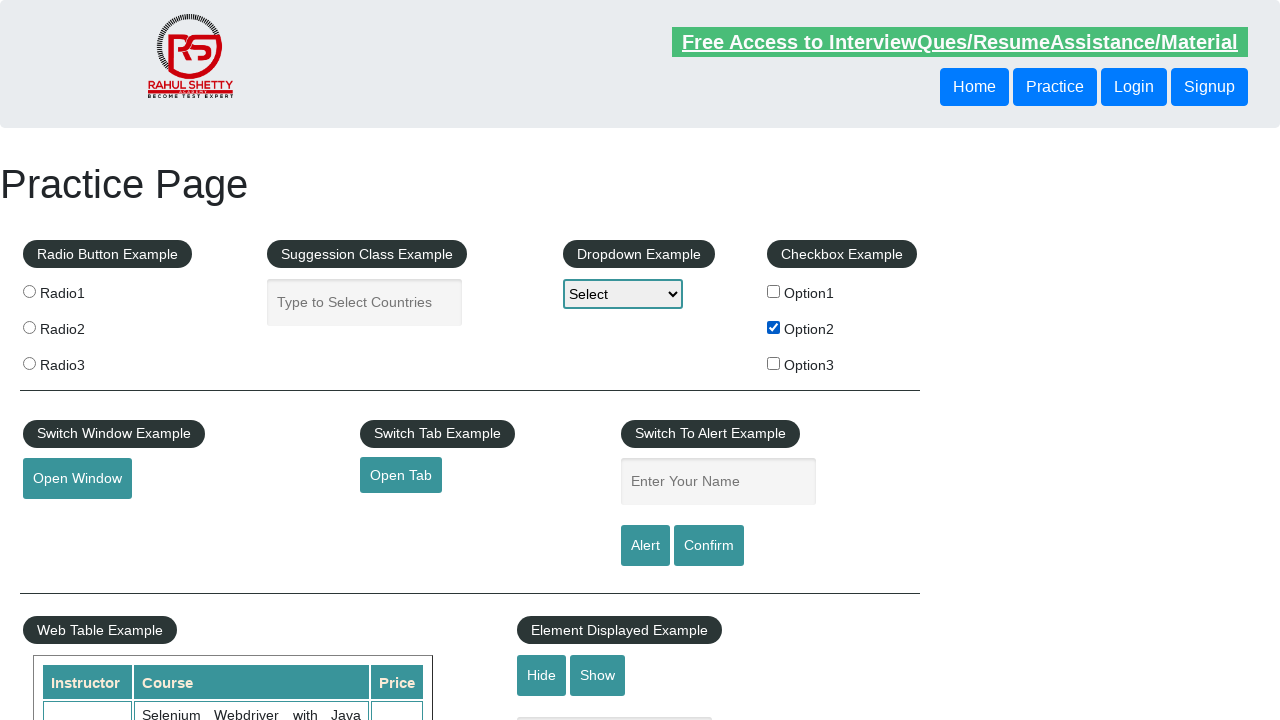

Checkbox 2 is selected
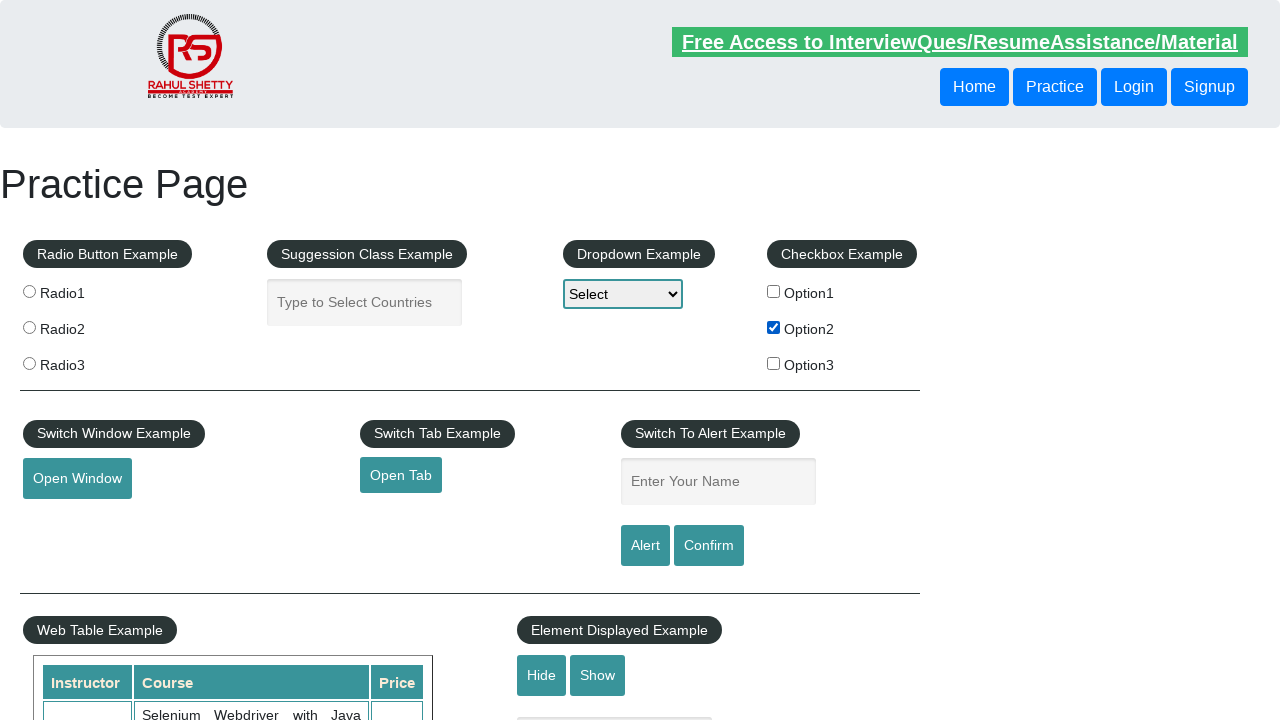

Retrieved selected checkbox value: option2
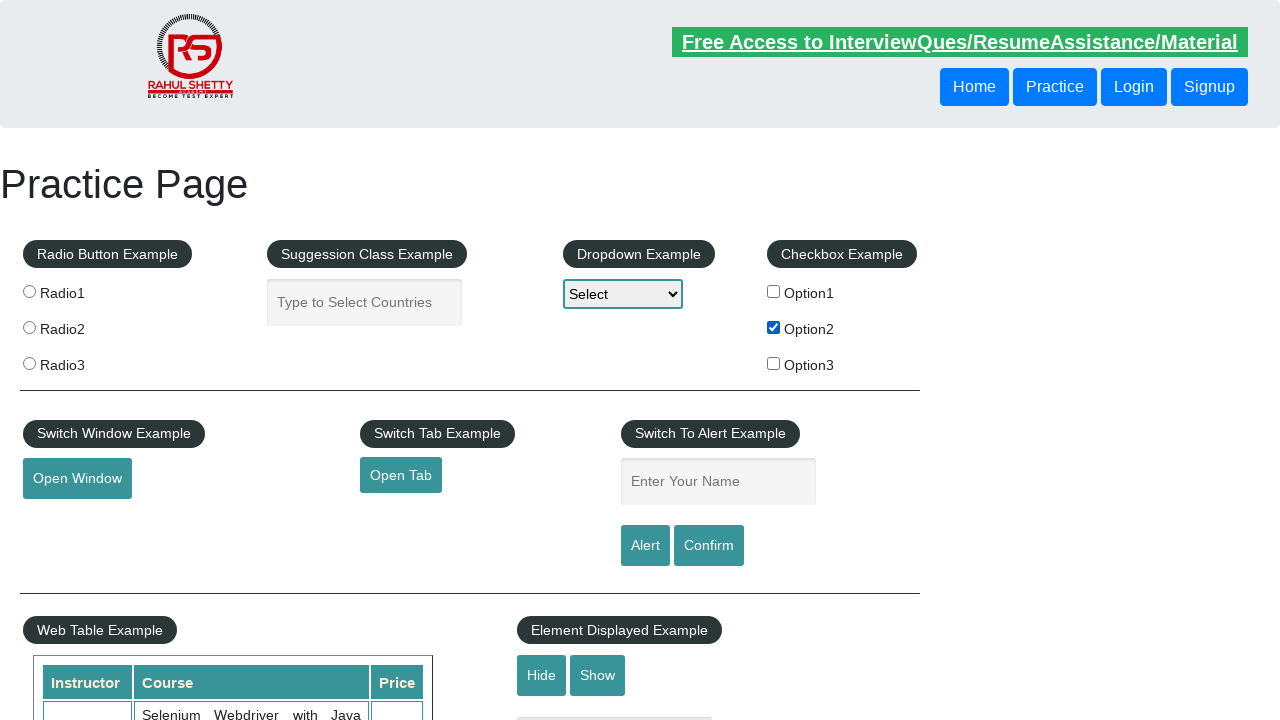

Selected 'option2' in dropdown on #dropdown-class-example
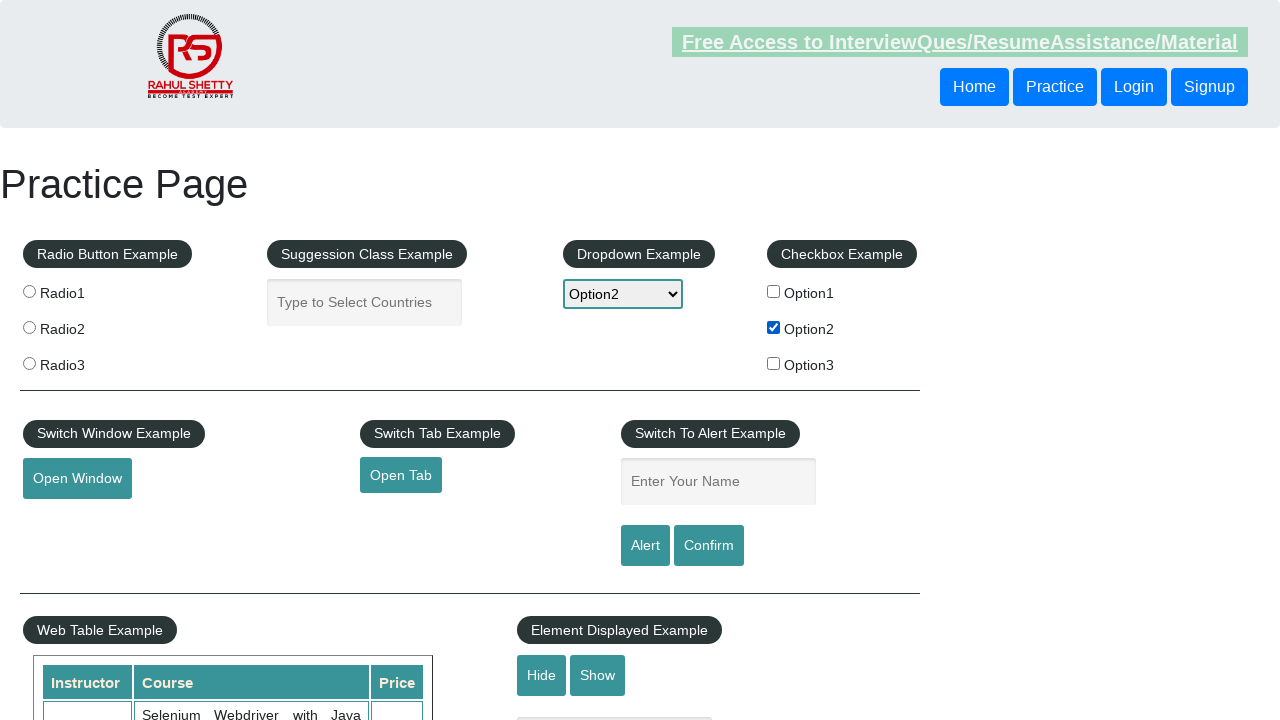

Filled name field with 'option2' on #name
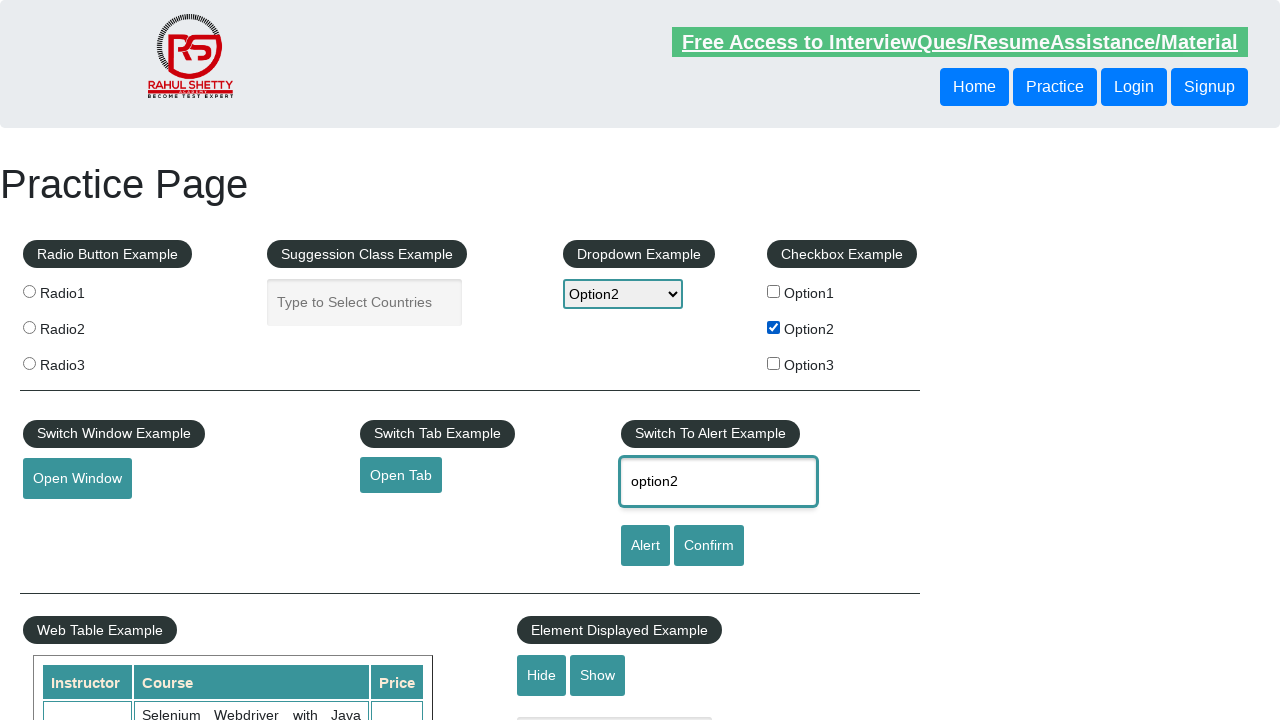

Clicked alert button at (645, 546) on #alertbtn
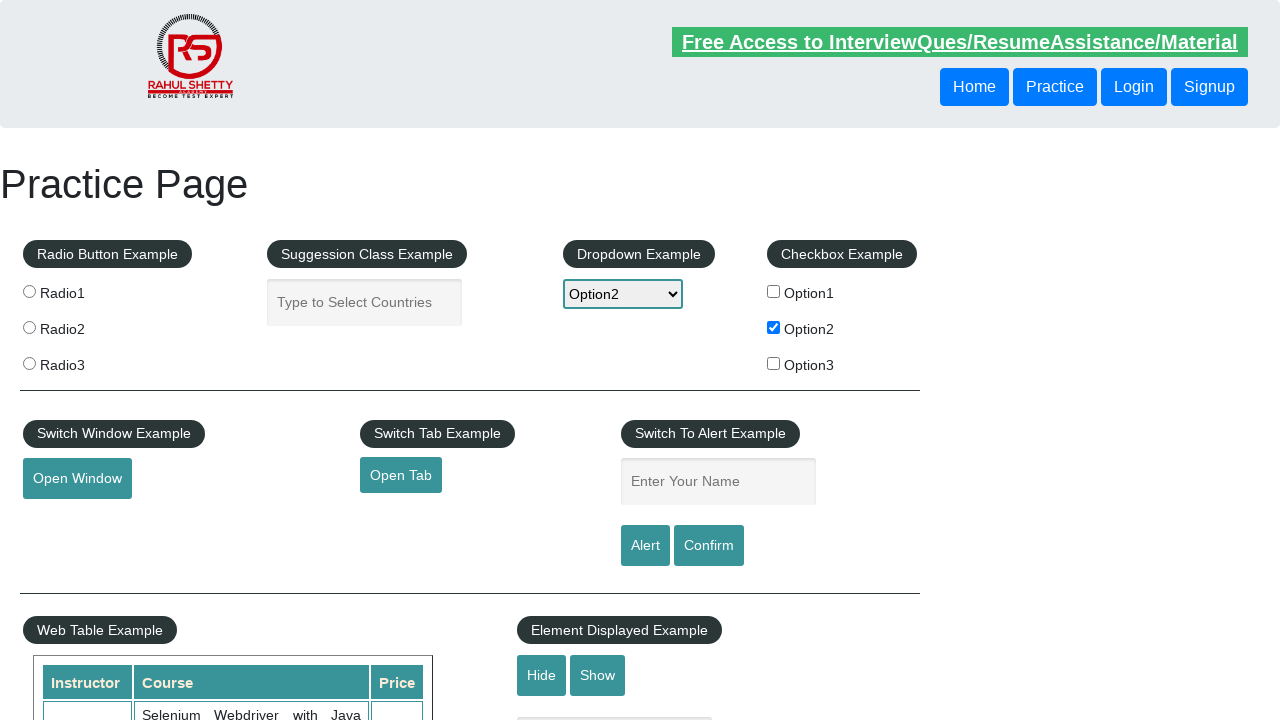

Set up alert handler to dismiss dialog
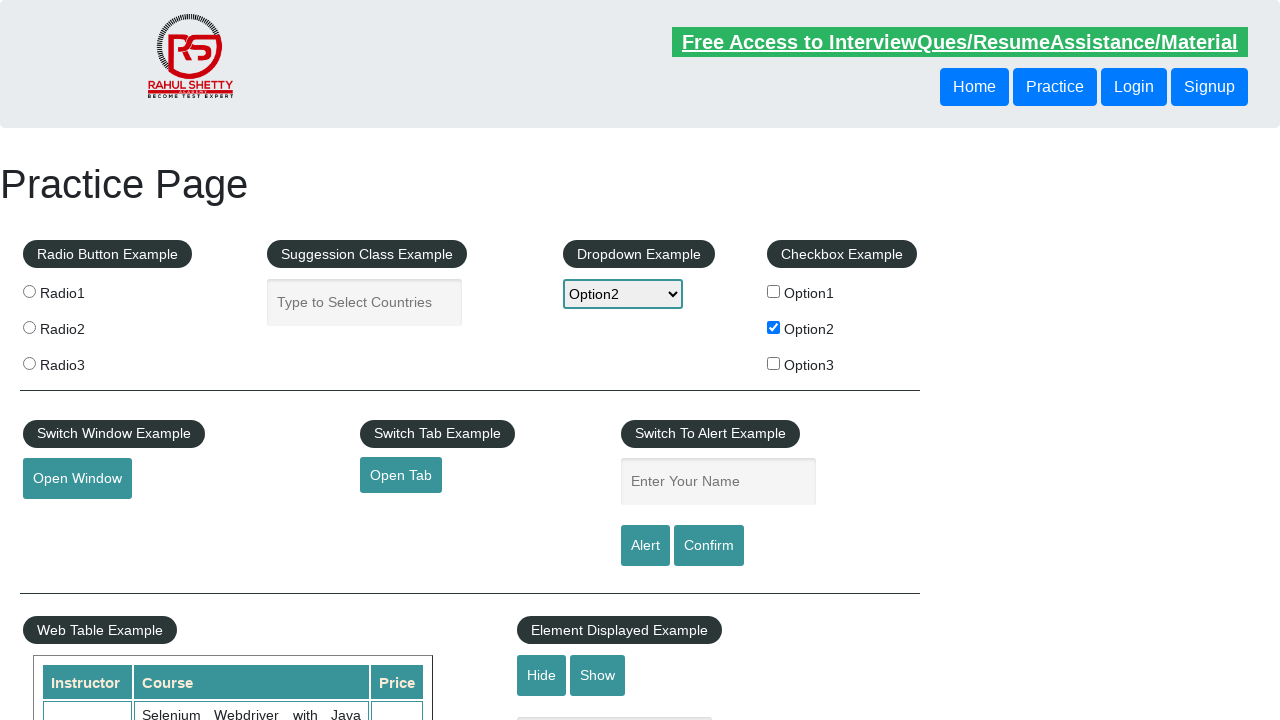

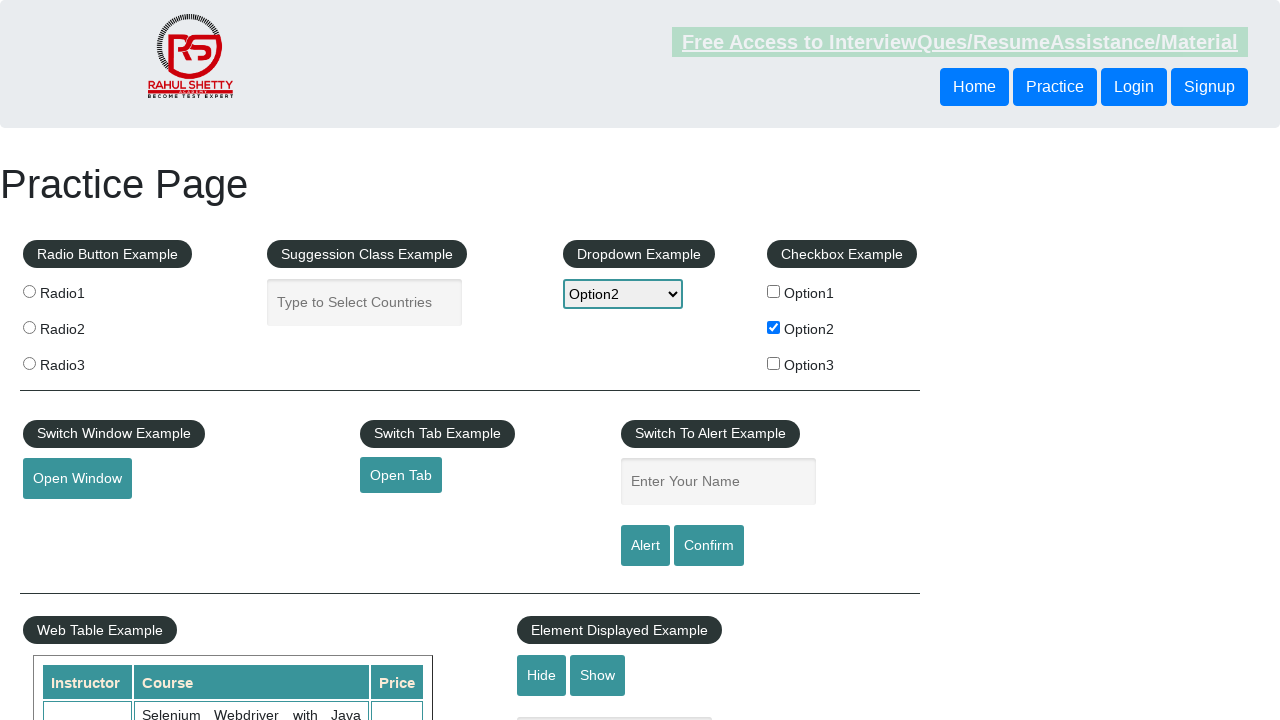